Tests mouse hover functionality by hovering over an element and clicking the "Top" link to scroll to top of page

Starting URL: https://rahulshettyacademy.com/AutomationPractice/

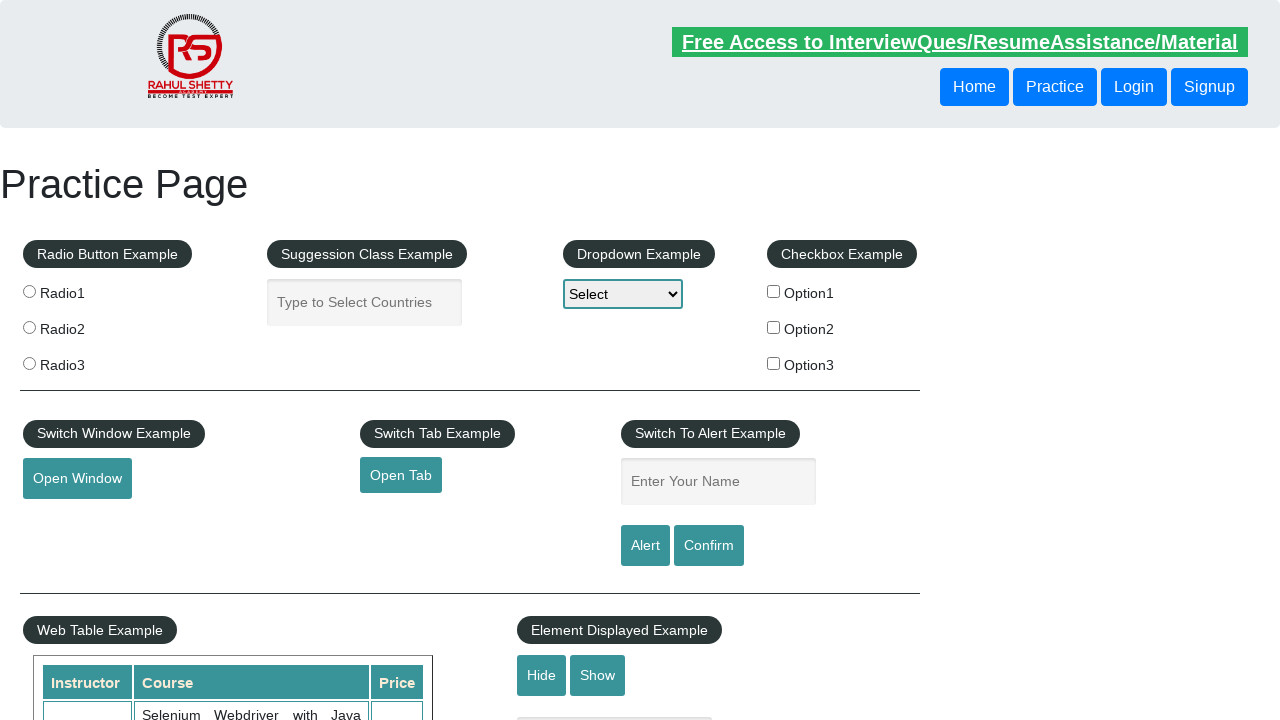

Hovered over mousehover element to reveal dropdown menu at (83, 361) on #mousehover
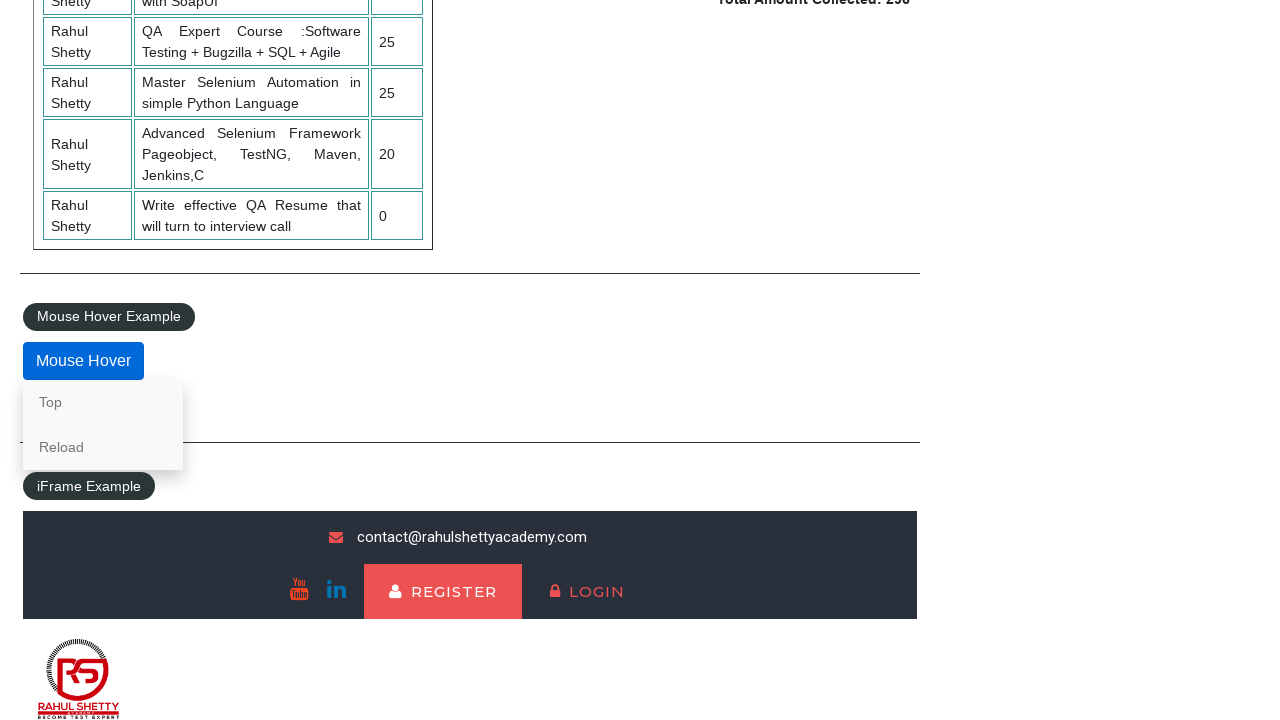

Clicked the 'Top' link to scroll to top of page at (103, 402) on text=Top
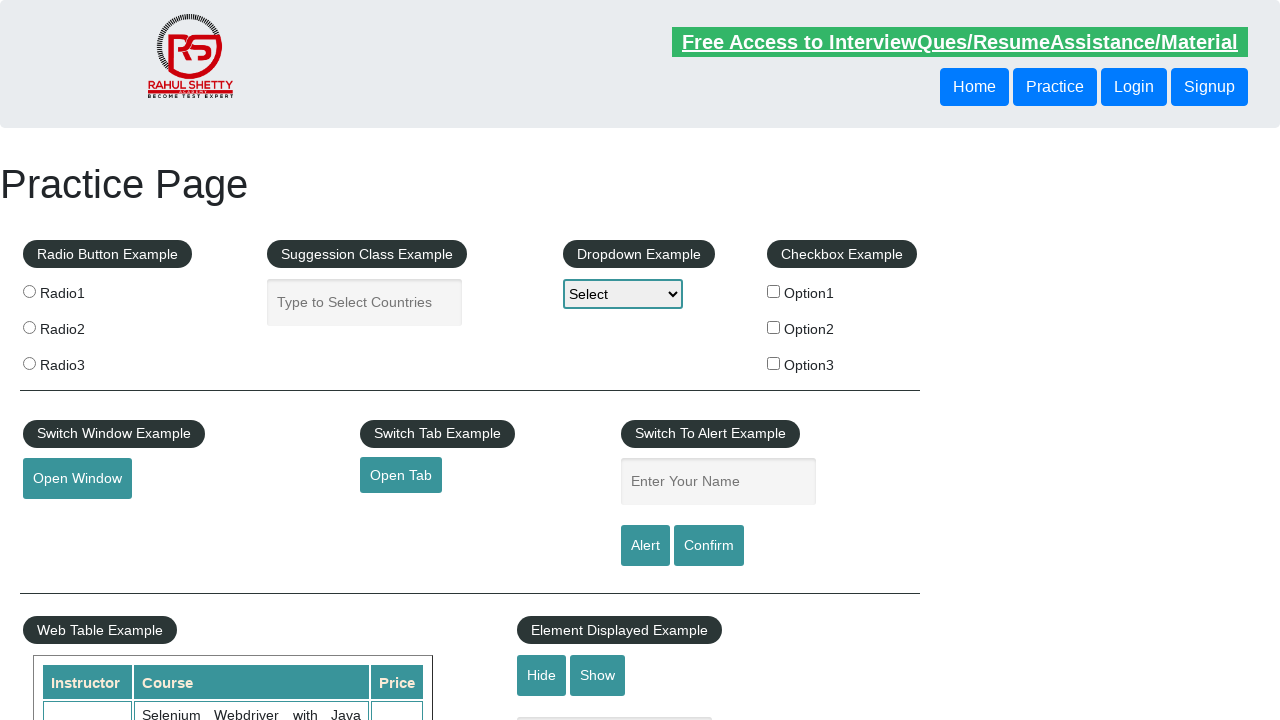

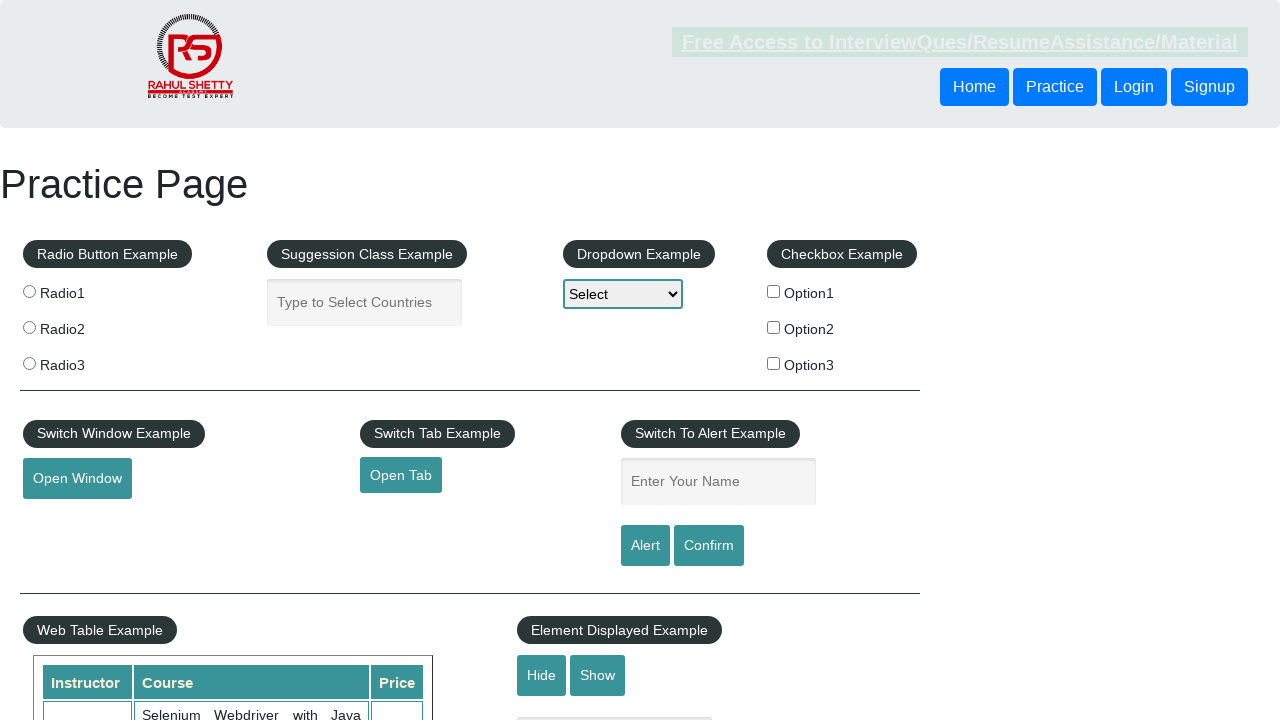